Tests JavaScript prompt alert functionality by clicking a tab, triggering a prompt dialog, entering text into it, and accepting the alert

Starting URL: http://demo.automationtesting.in/Alerts.html

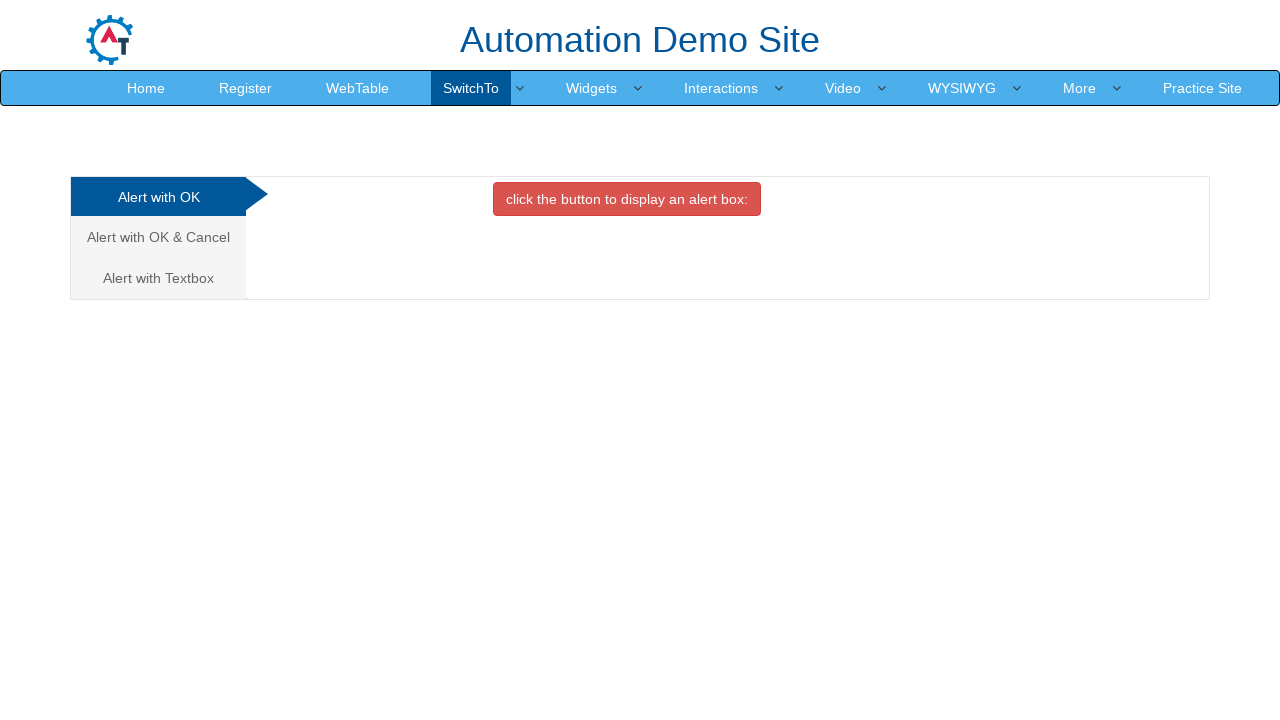

Clicked on the third alert tab (prompt alert) at (158, 278) on (//a[@class='analystic'])[3]
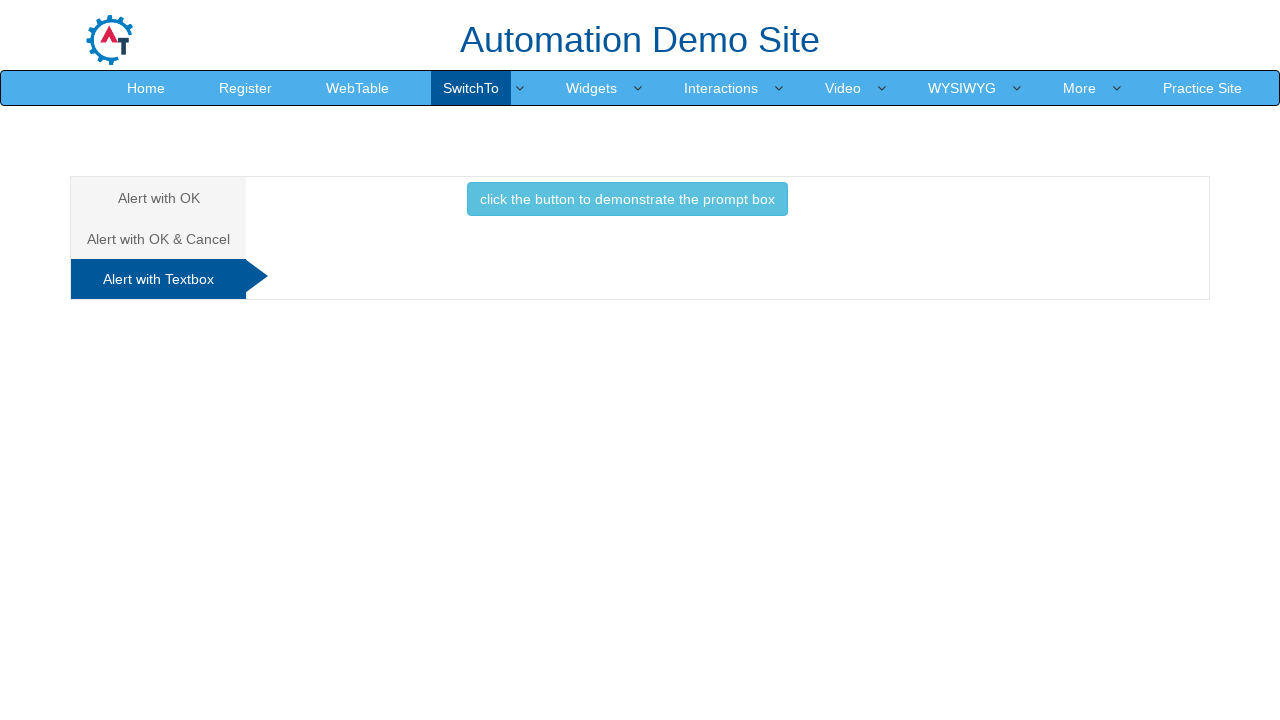

Waited 1000ms for page to be ready
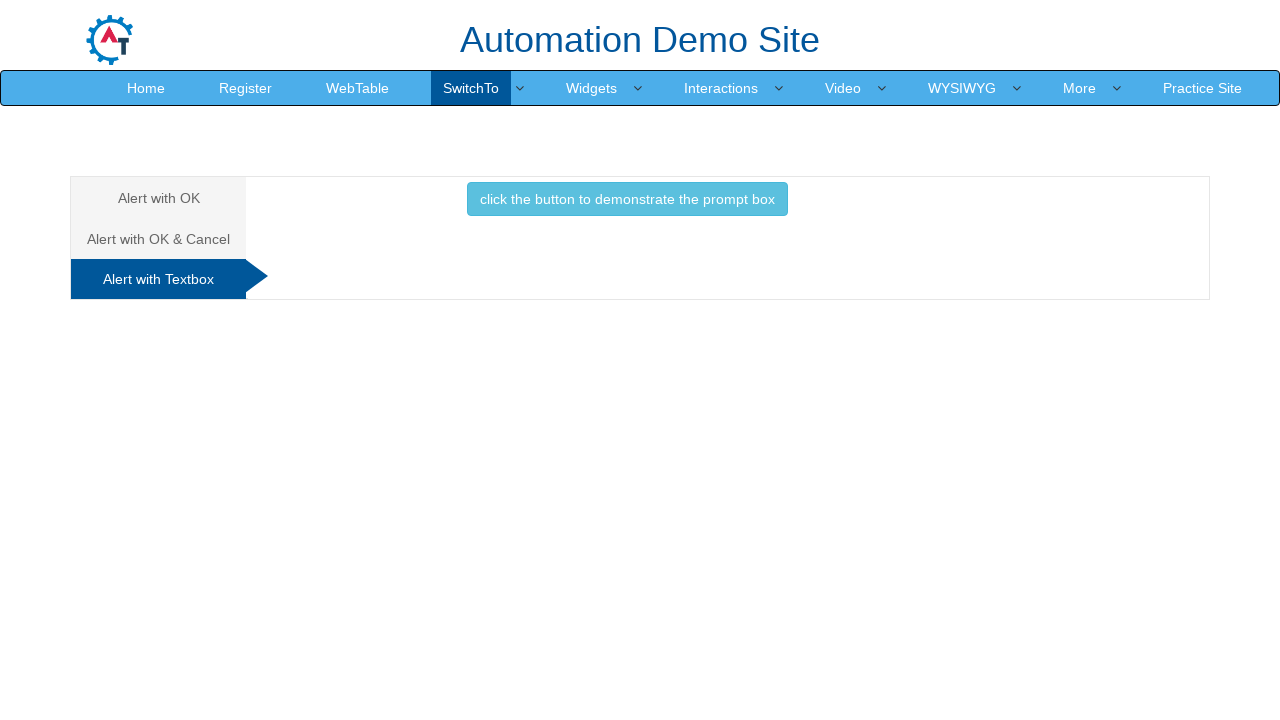

Clicked button to trigger prompt alert at (627, 199) on button.btn.btn-info
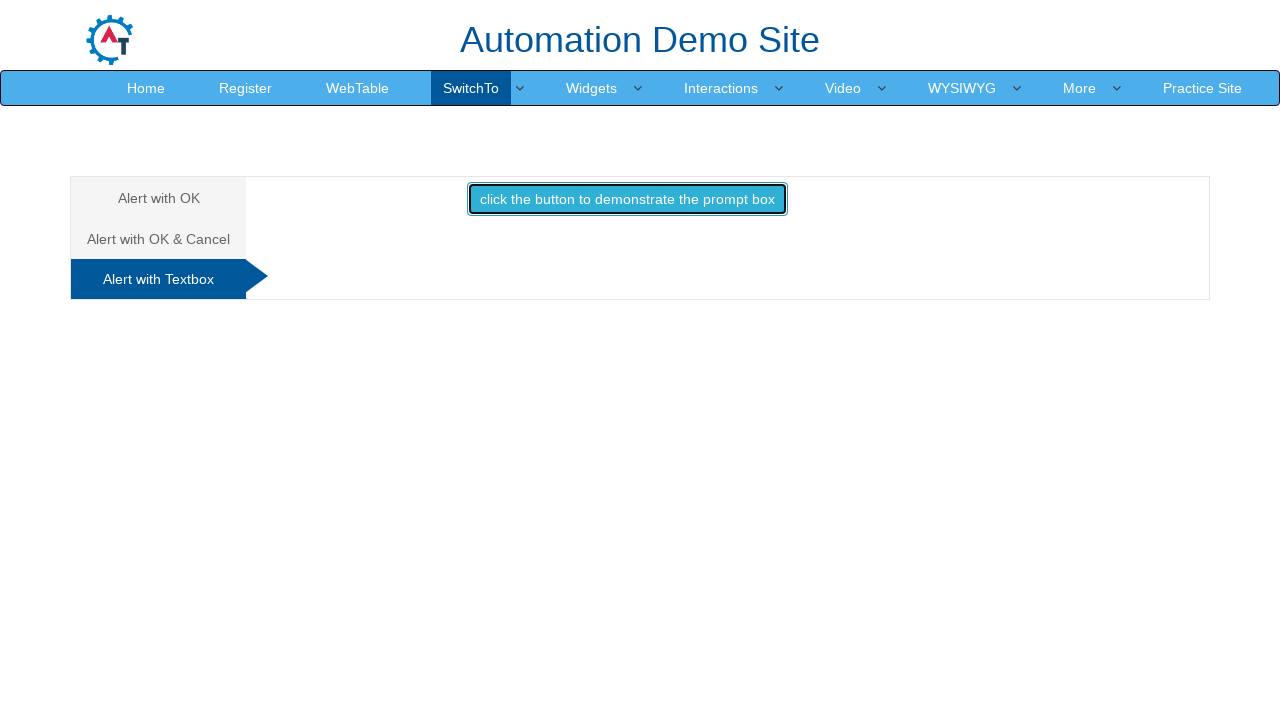

Set up dialog handler to accept prompt with text 'balakumar'
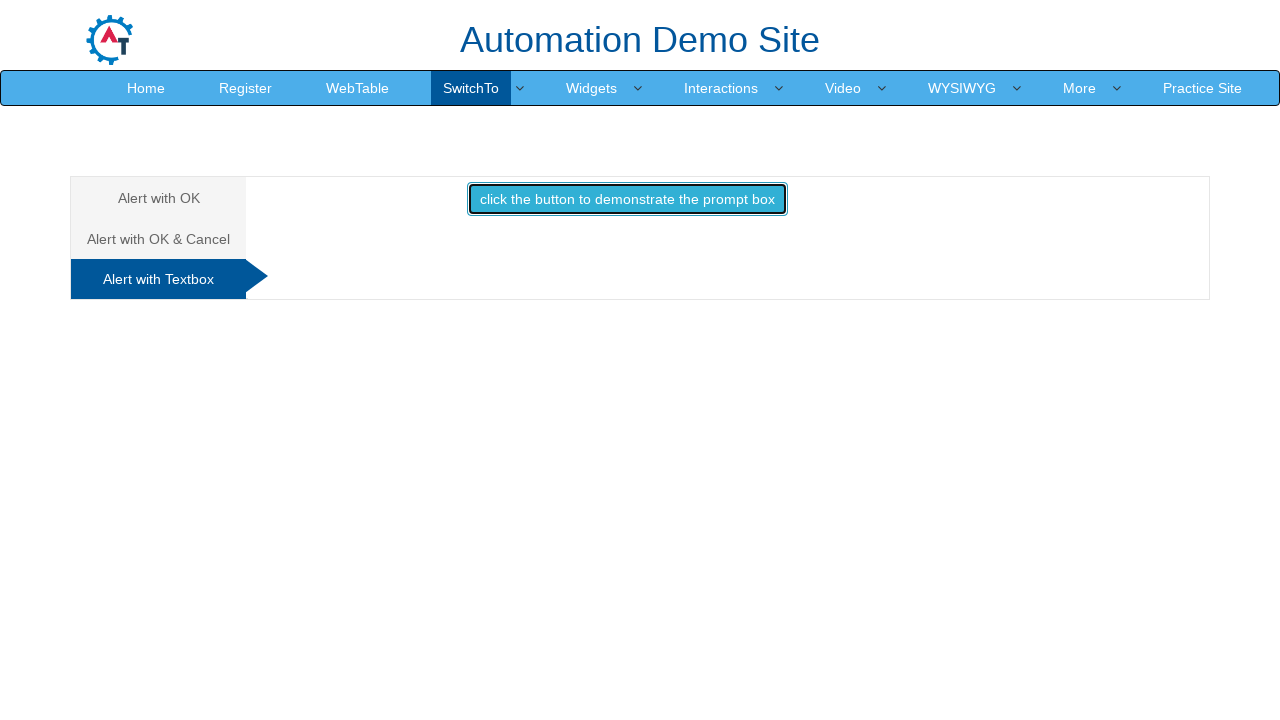

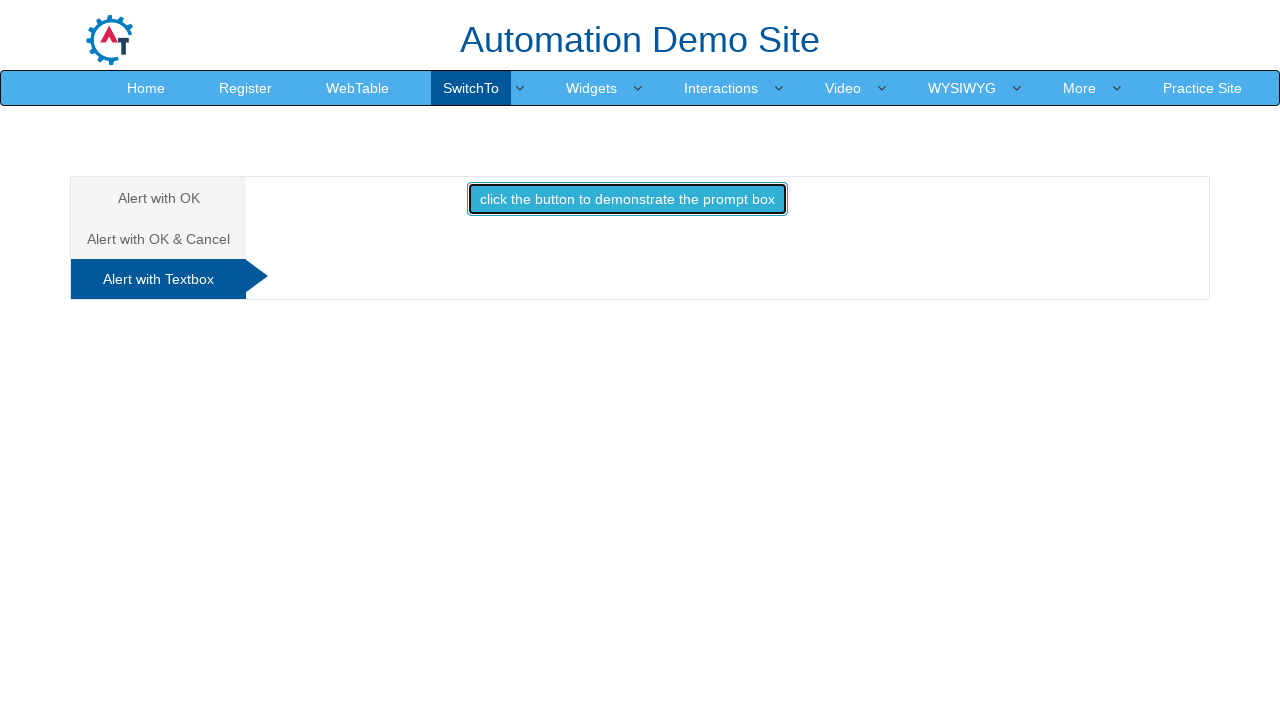